Tests dropdown selection functionality by selecting "Three" from a dropdown menu and verifying the selection

Starting URL: https://bonigarcia.dev/selenium-webdriver-java/web-form.html

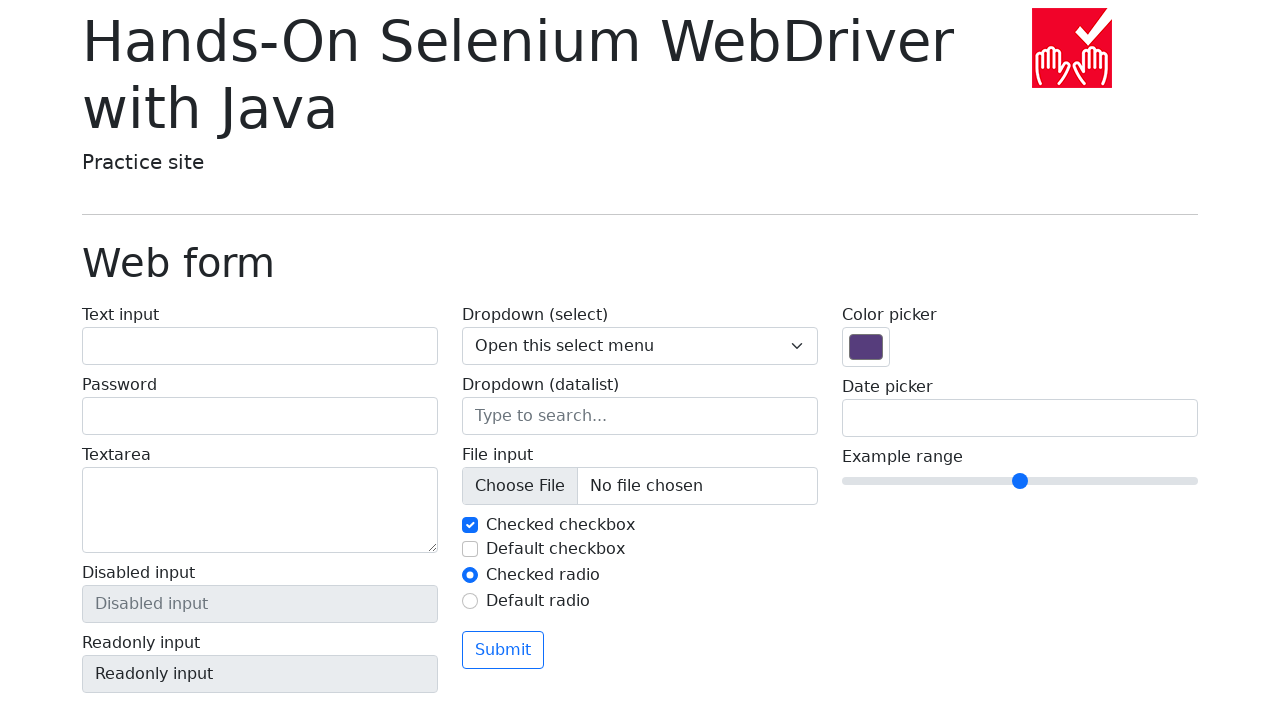

Located dropdown select element
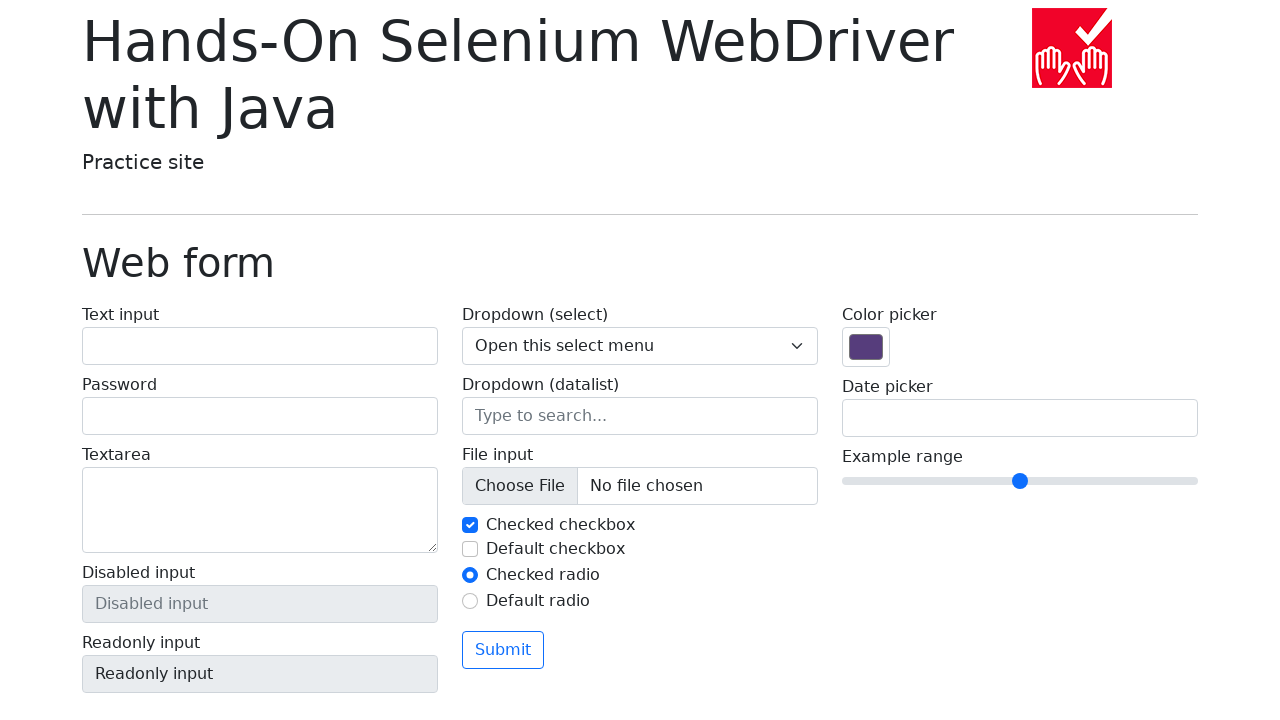

Selected 'Three' option from dropdown menu on select.form-select
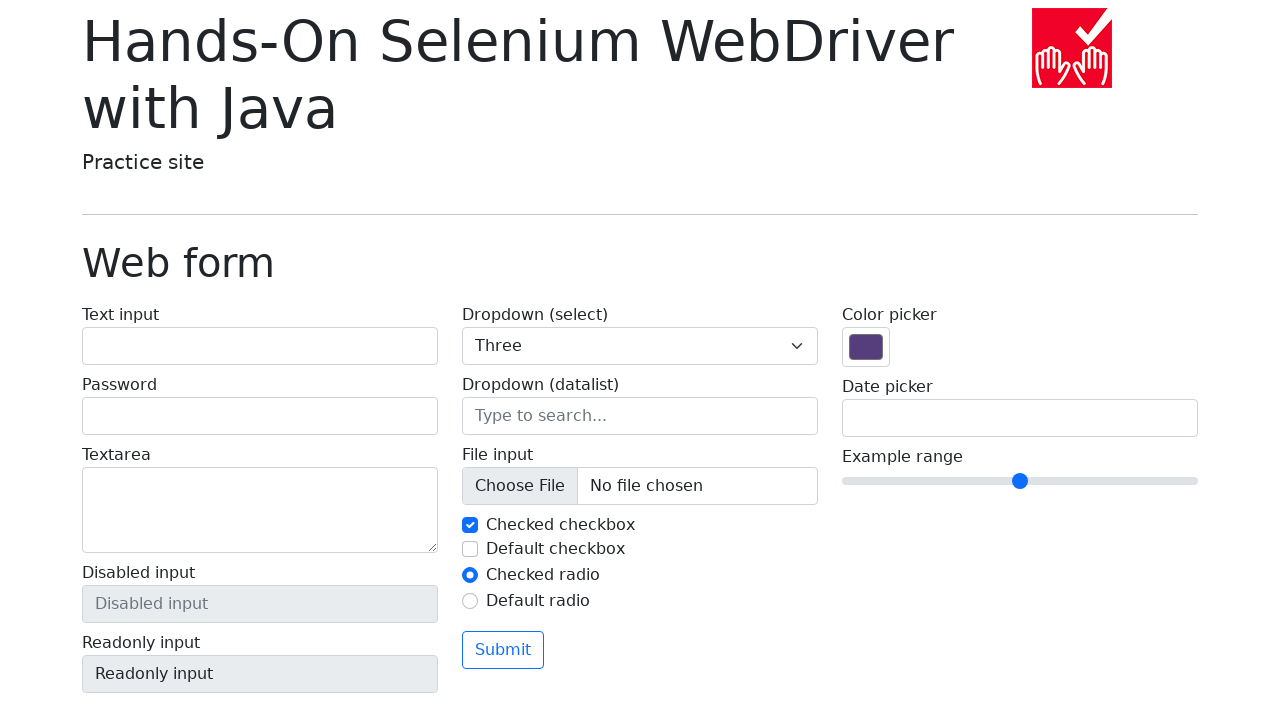

Verified that 'Three' option is selected in dropdown
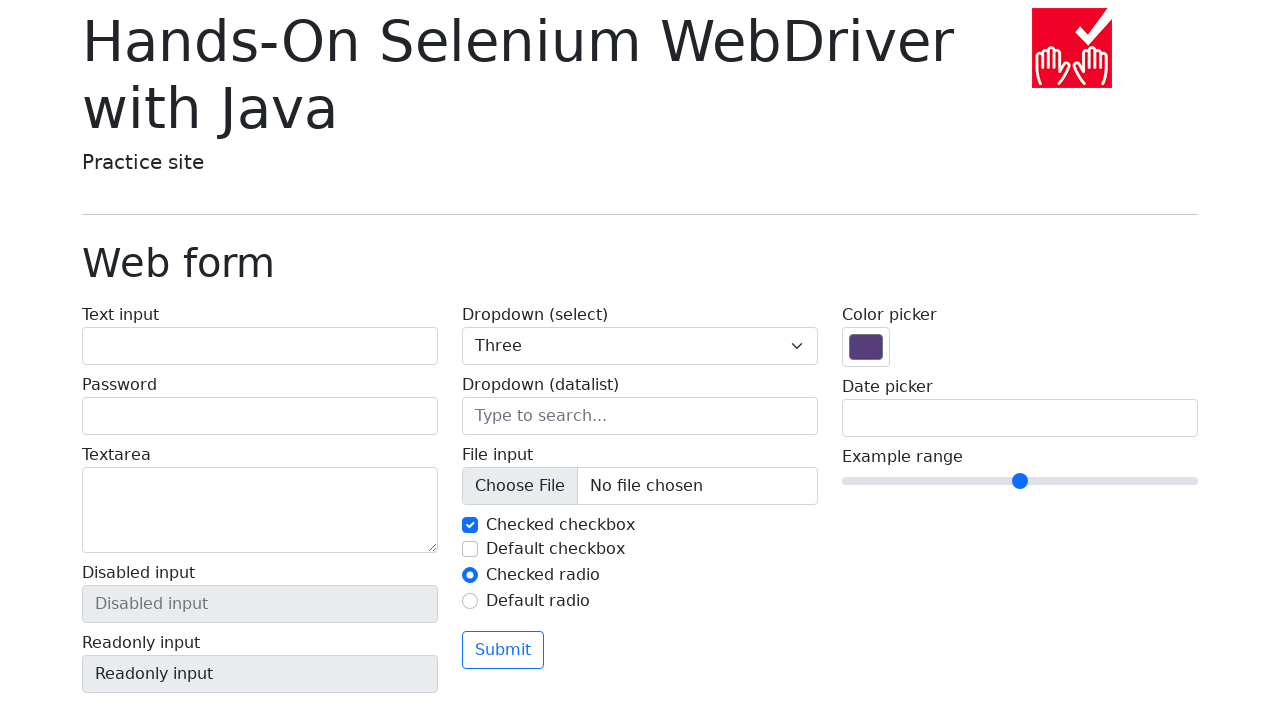

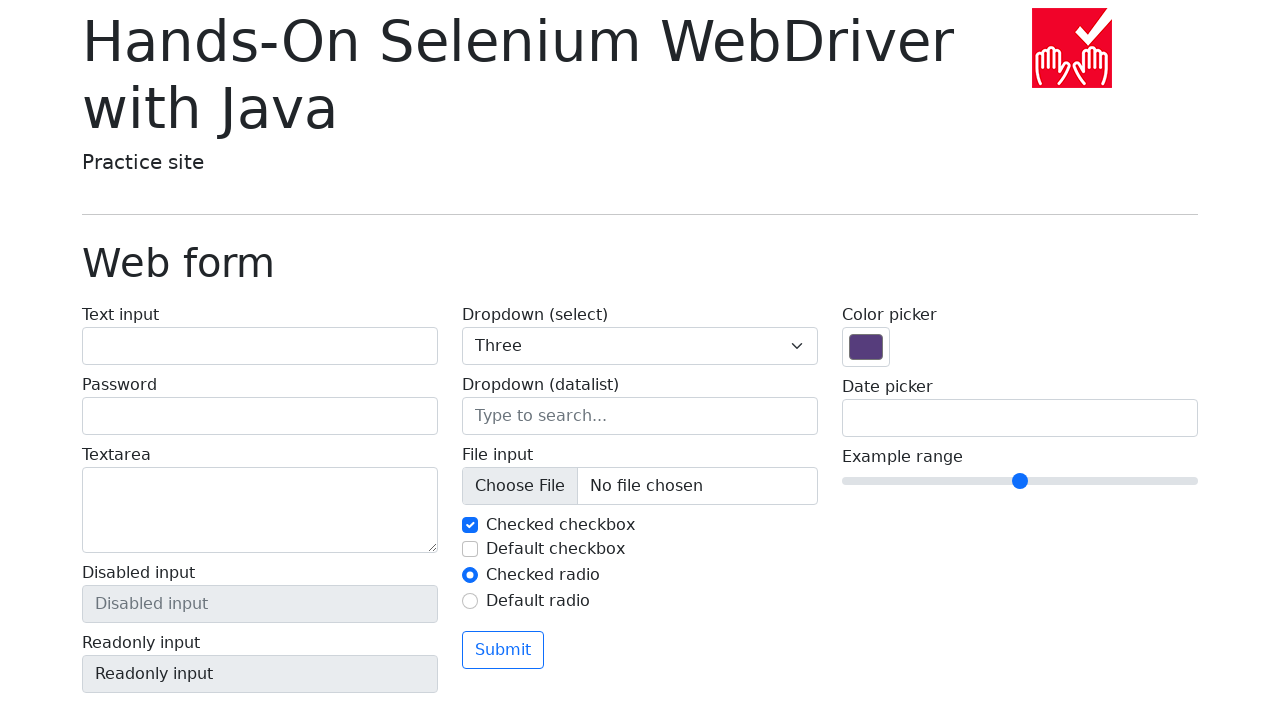